Navigates to a page, clicks on a link with a calculated text value, then fills out a registration form with name, city, and country information

Starting URL: https://suninjuly.github.io/find_link_text

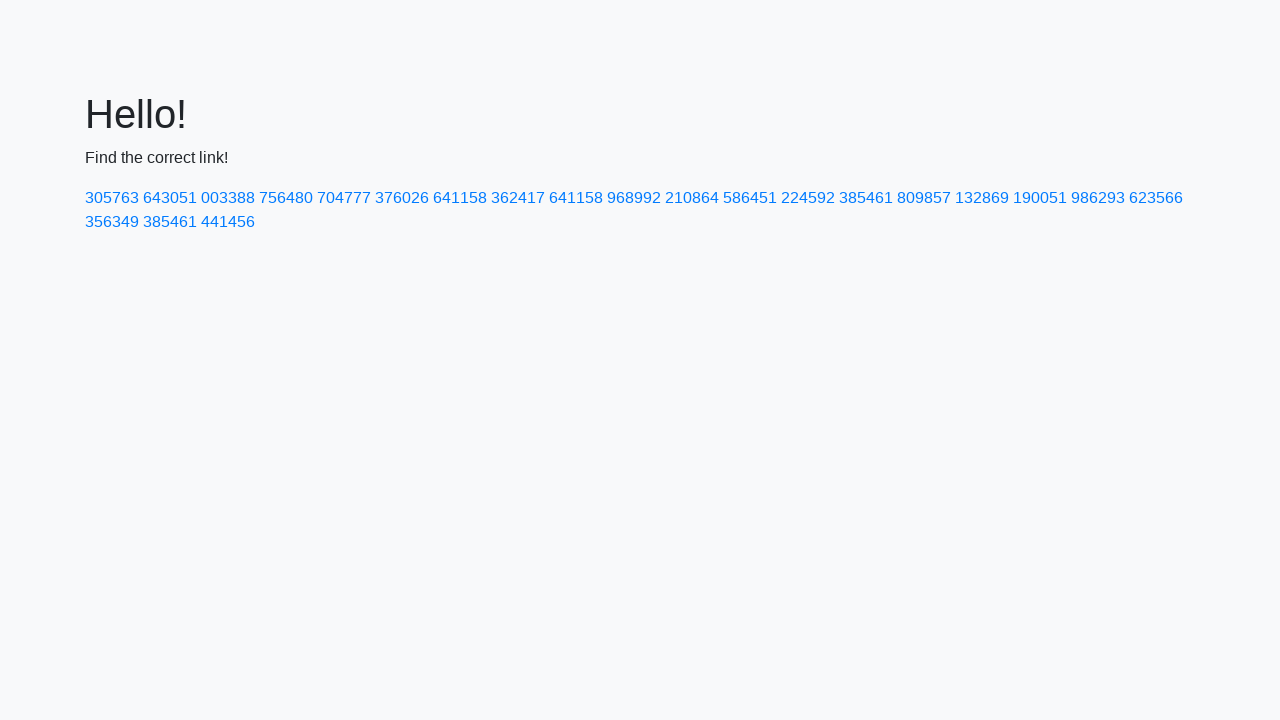

Navigated to the main page
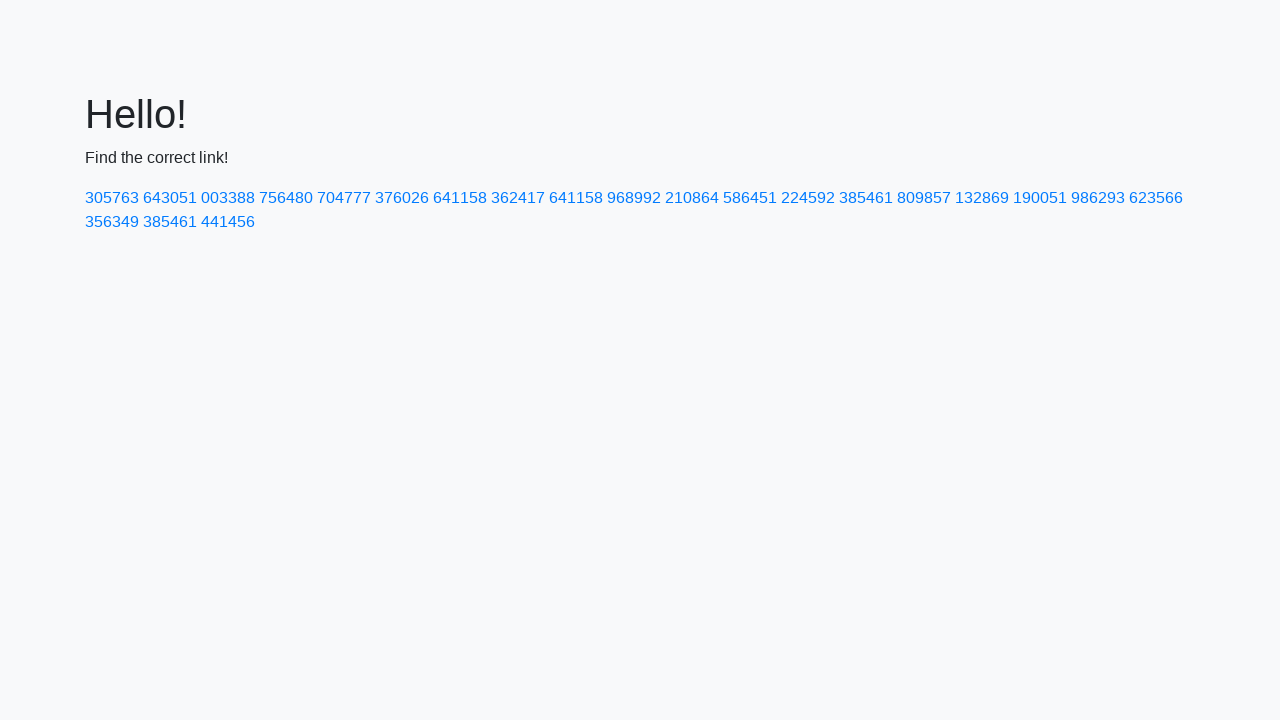

Clicked on link with calculated text '224592' at (808, 198) on a:text('224592')
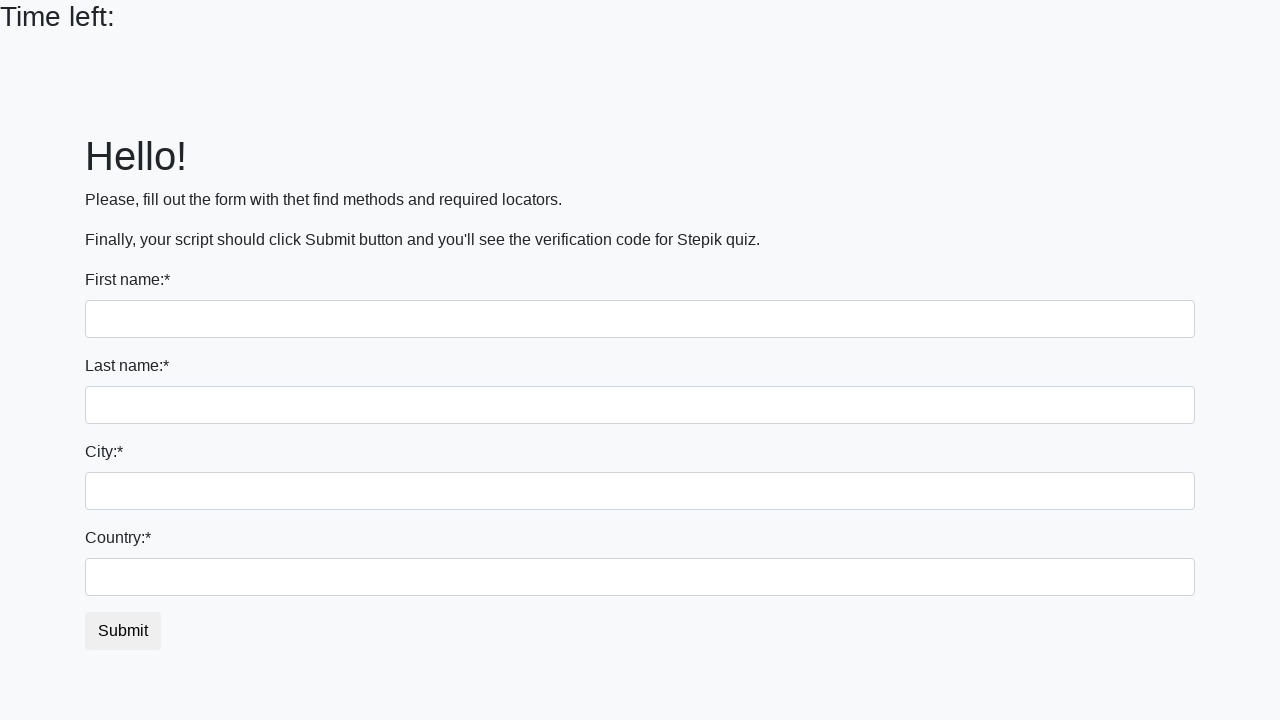

Filled in first name 'Ivan' on input[name='first_name']
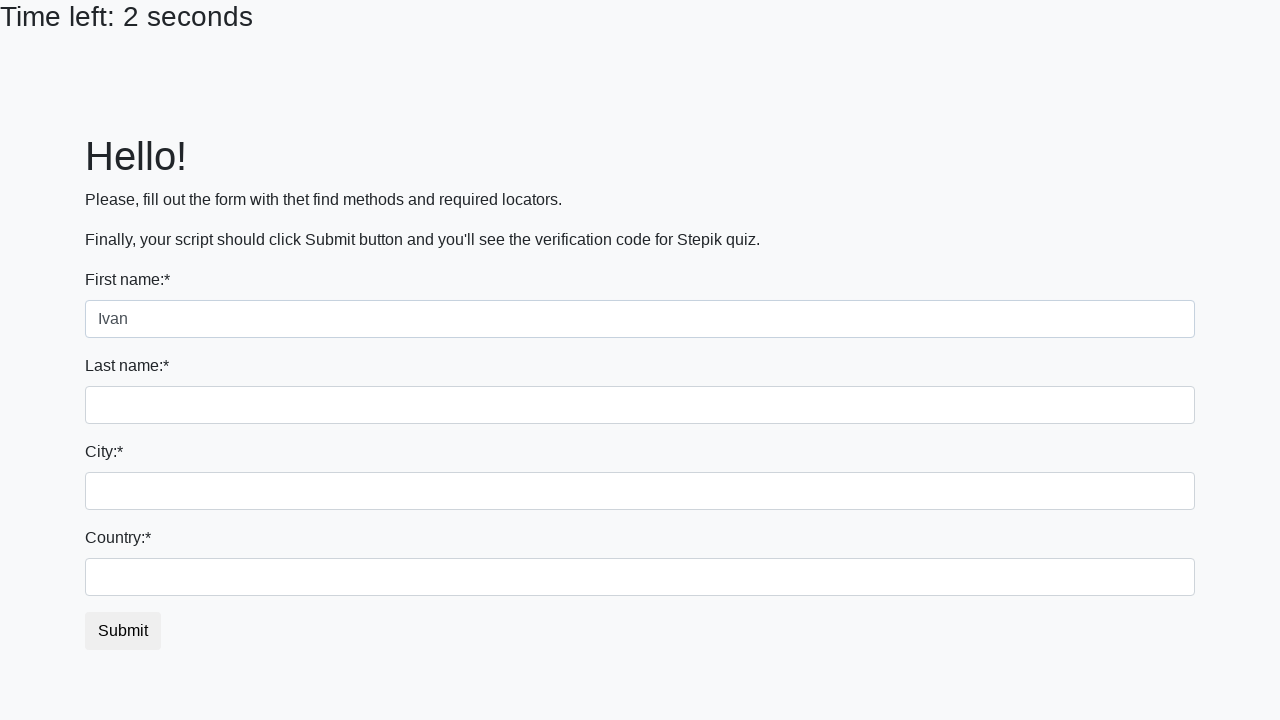

Filled in last name 'Petrov' on input[name='last_name']
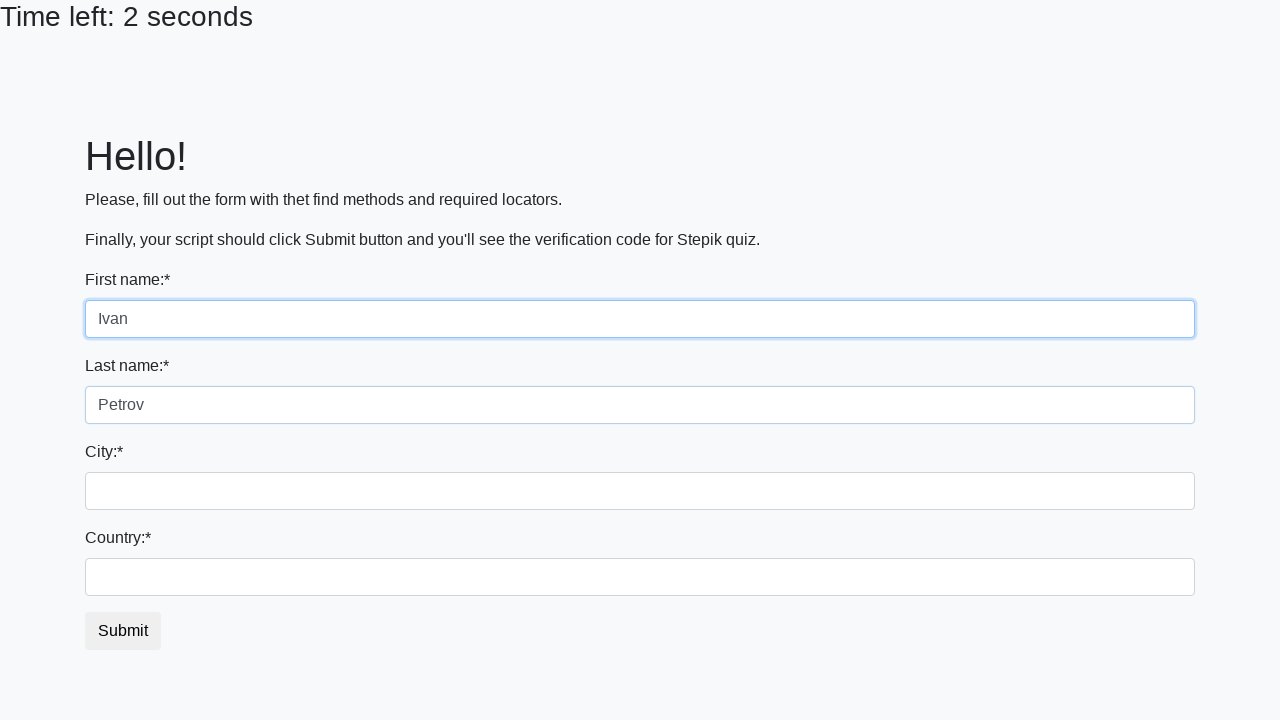

Filled in city 'Smolensk' on input.city
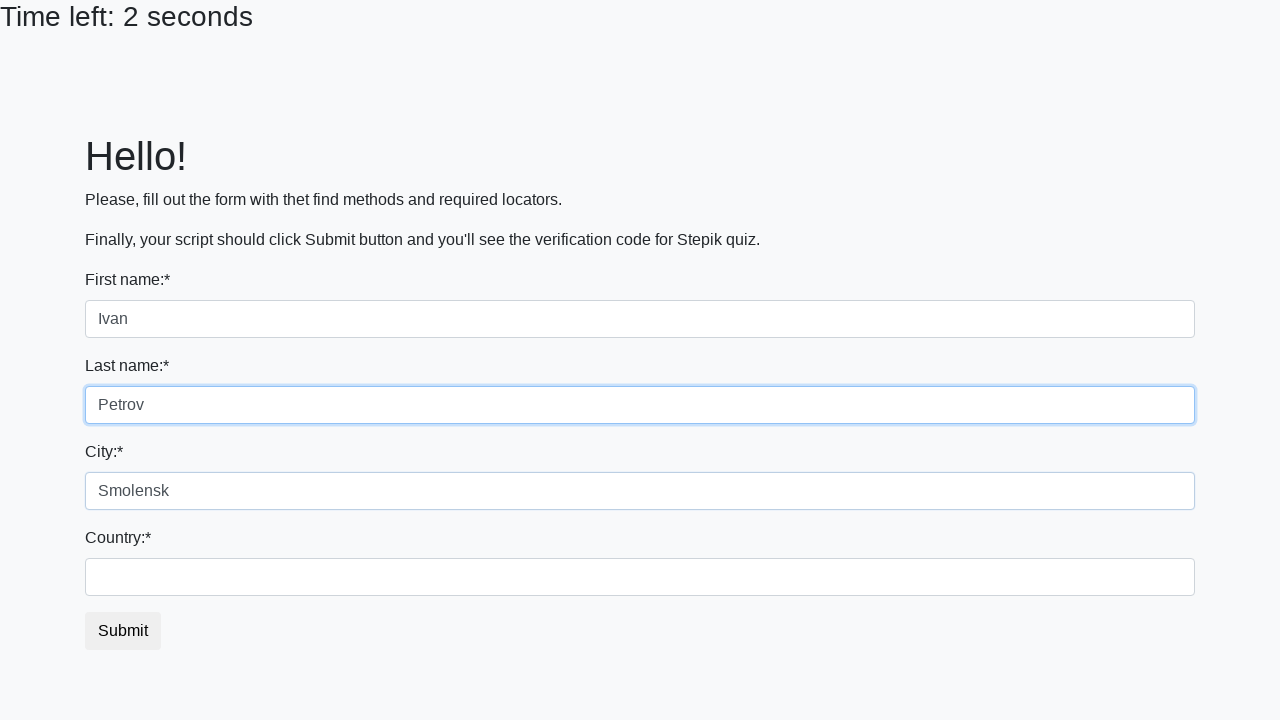

Filled in country 'Russia' on #country
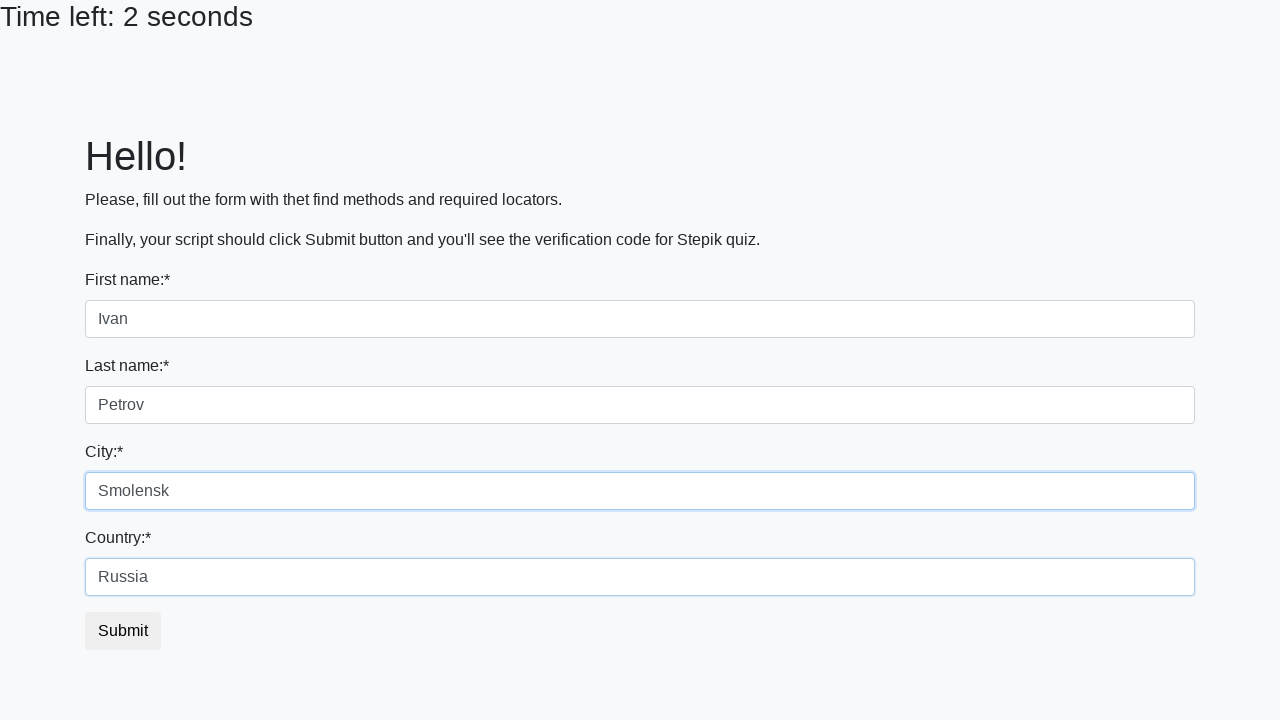

Clicked submit button to register at (123, 631) on button.btn
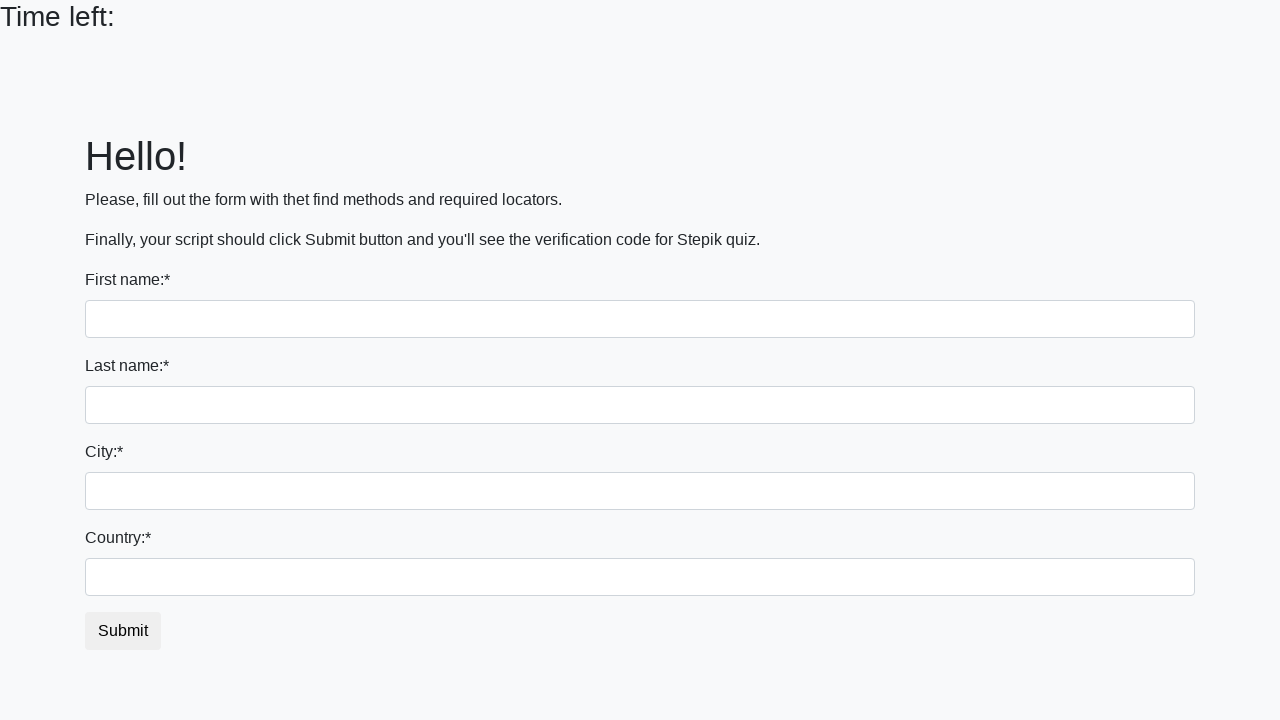

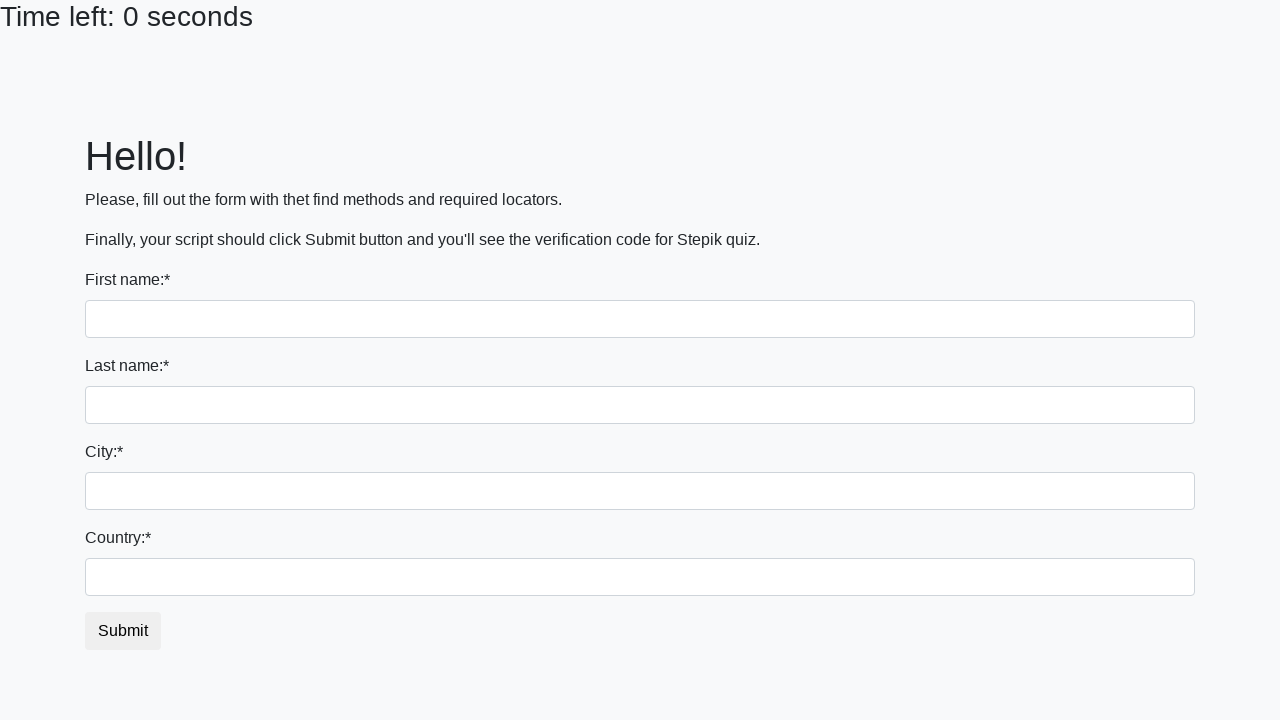